Tests draggable functionality by clicking and holding an element, then moving it by an offset on the jQuery UI draggable demo page.

Starting URL: https://jqueryui.com/draggable/

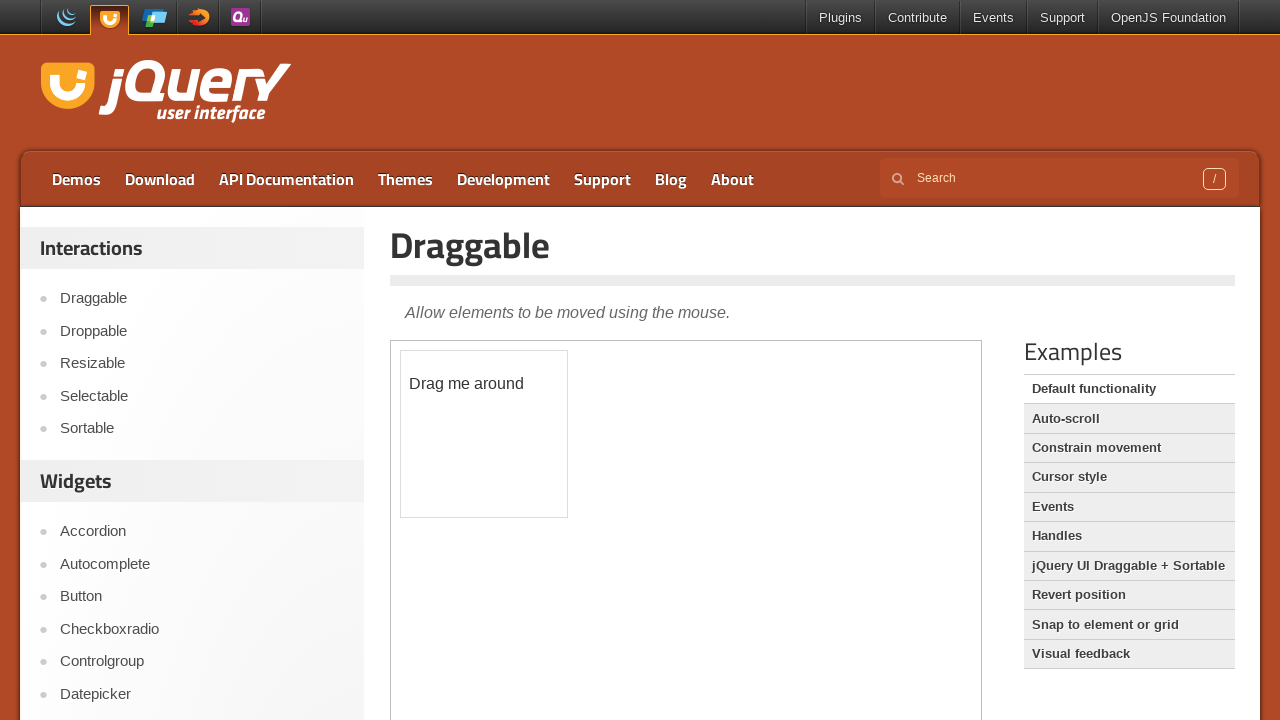

Located the demo iframe containing draggable element
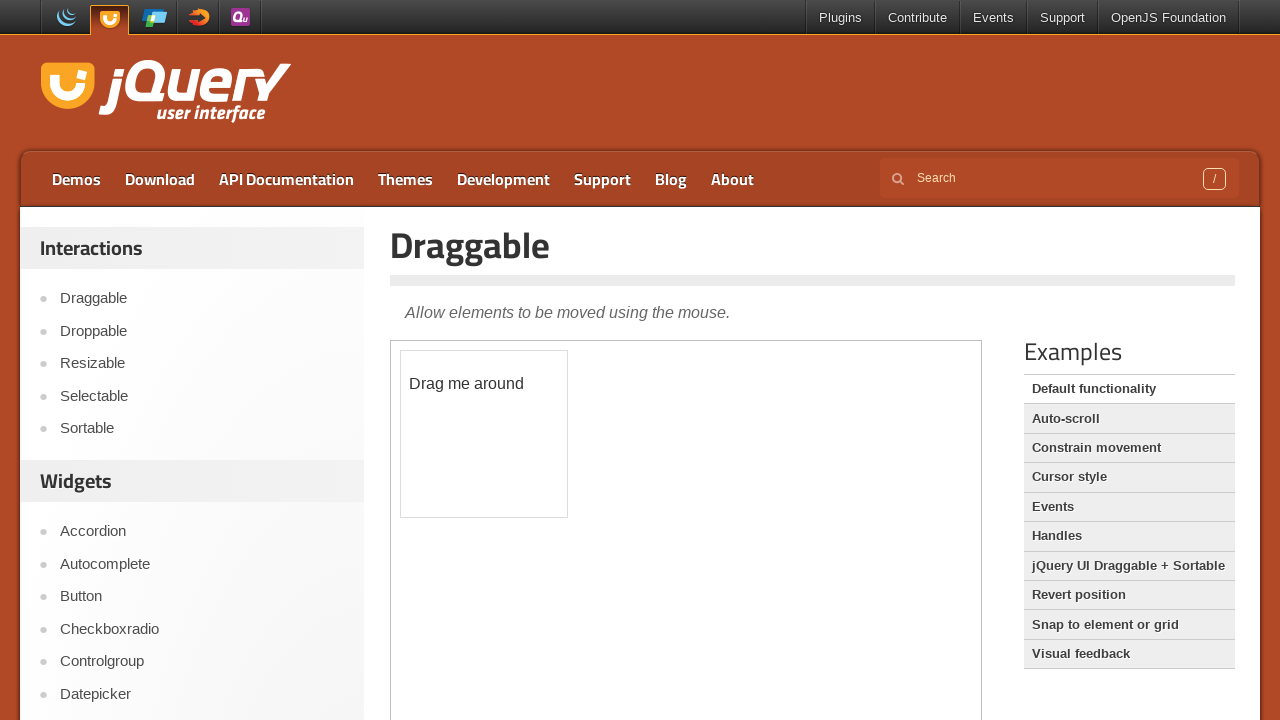

Located the draggable element with ID 'draggable'
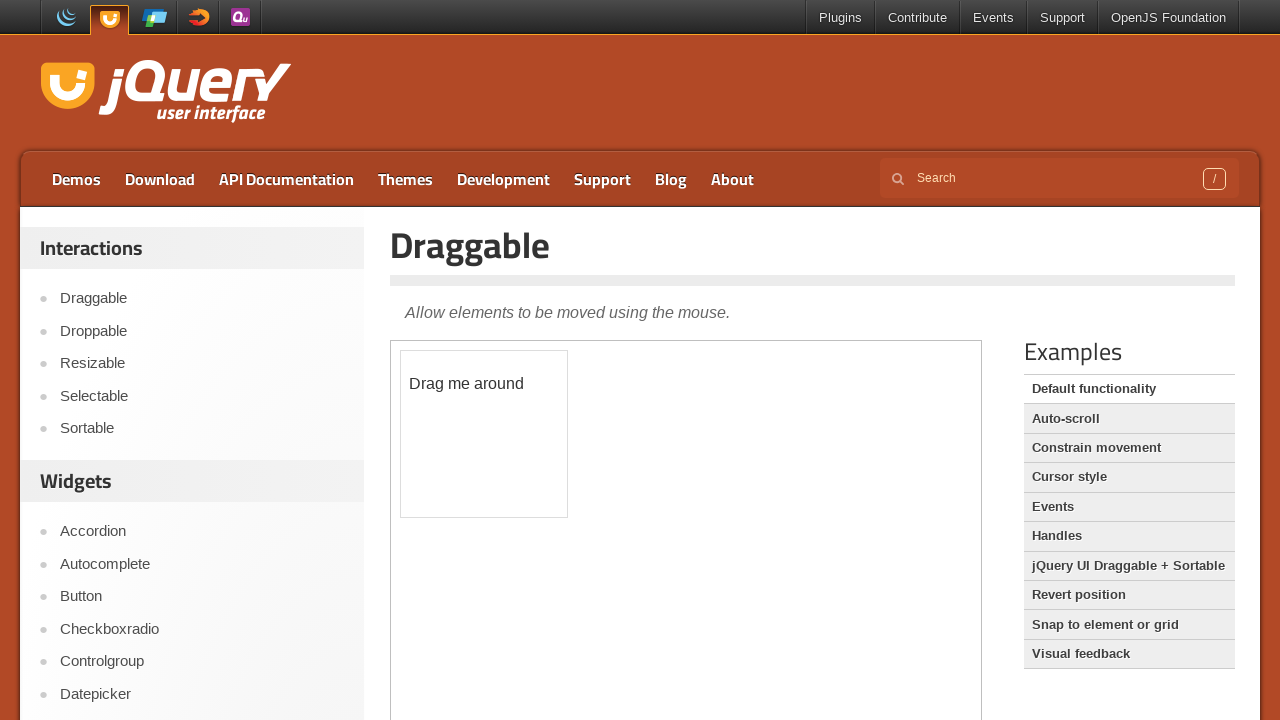

Dragged the element by offset (70px right, 10px down) at (471, 361)
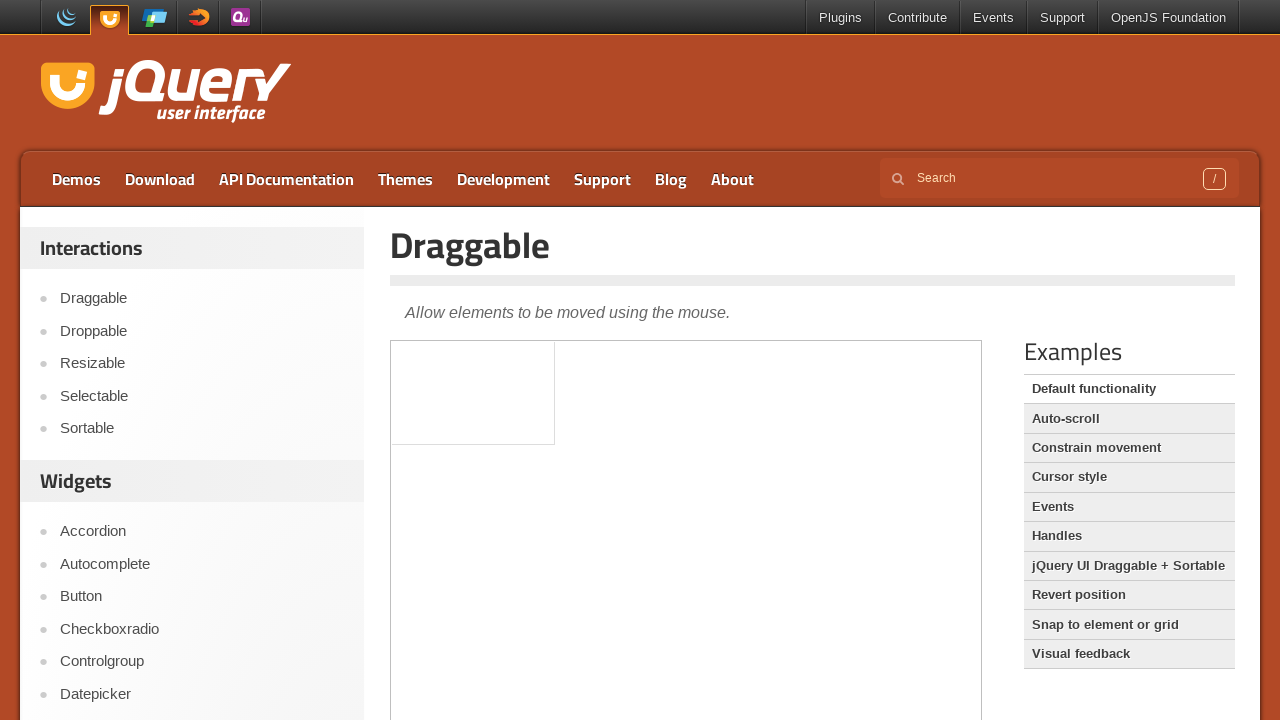

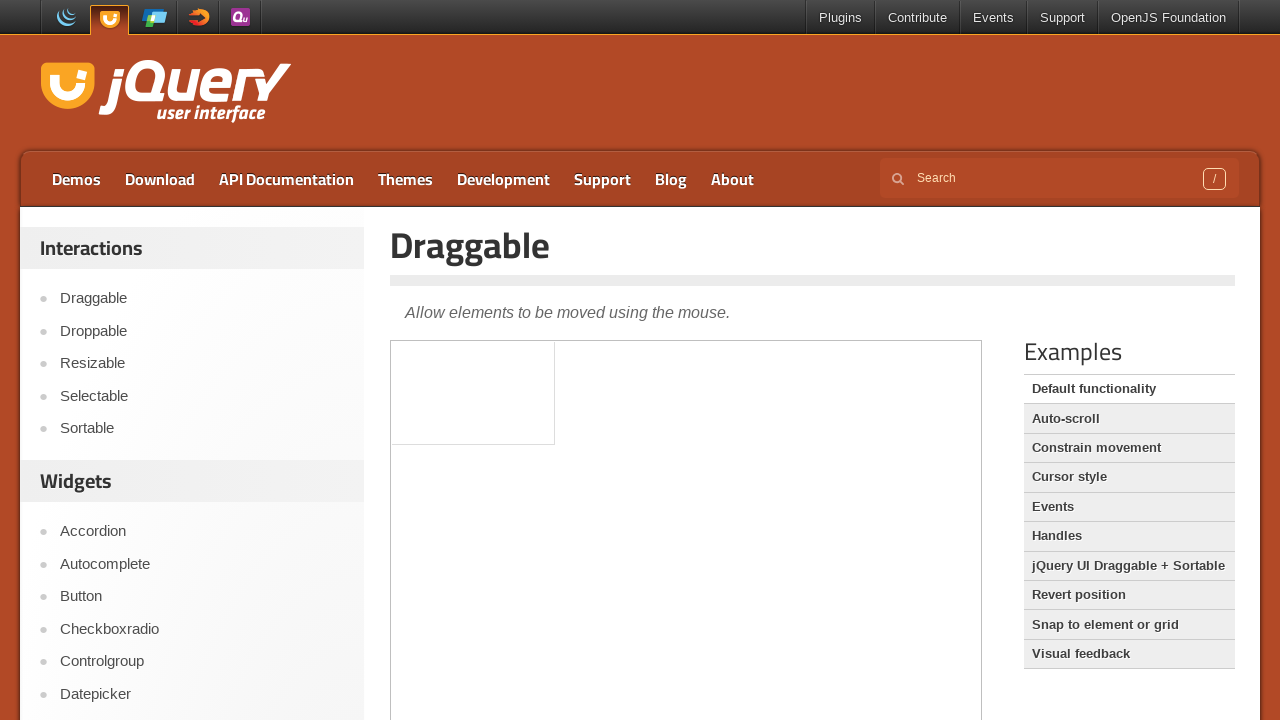